Tests unmarking todo items as complete by unchecking their checkboxes

Starting URL: https://demo.playwright.dev/todomvc

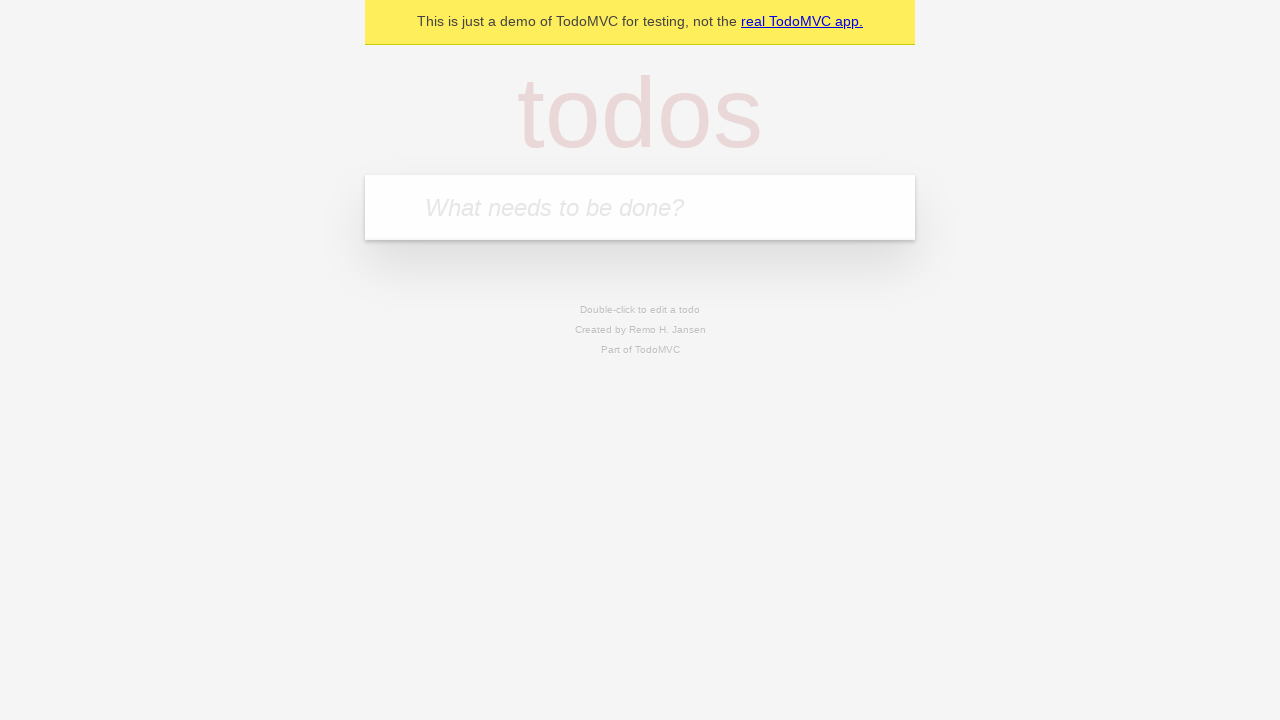

Located the 'What needs to be done?' input field
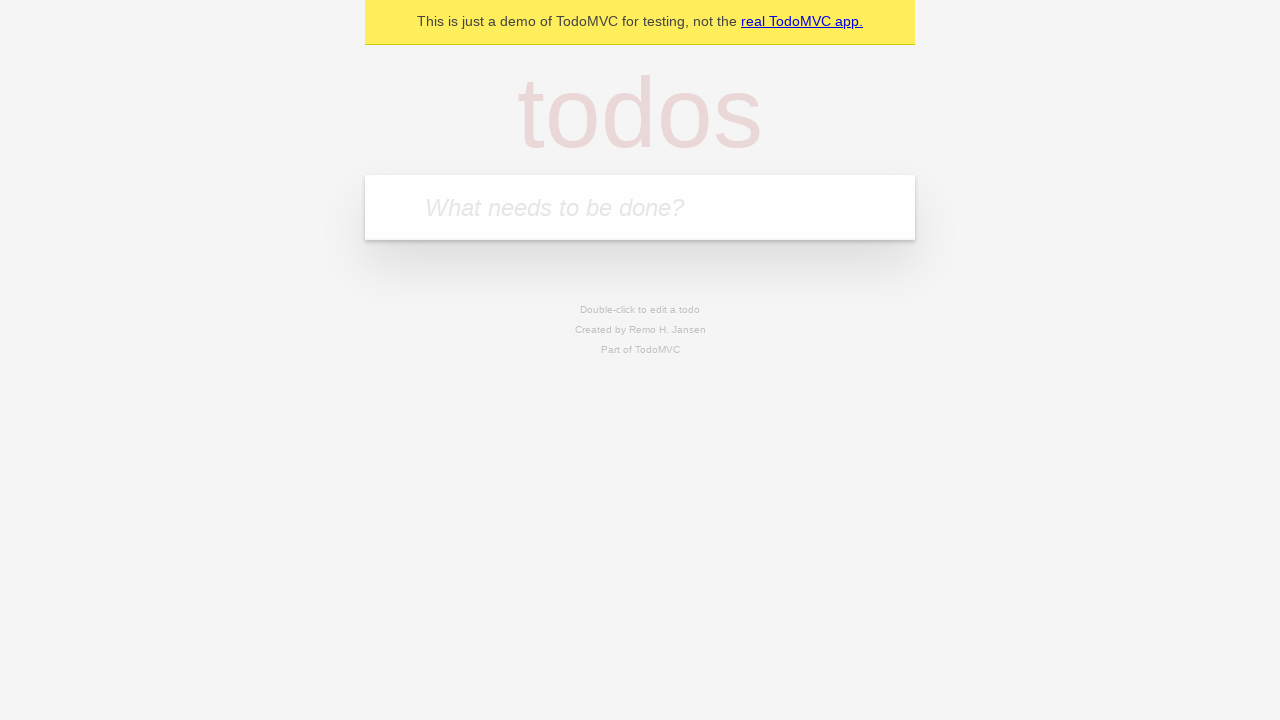

Filled input with 'buy some cheese' on internal:attr=[placeholder="What needs to be done?"i]
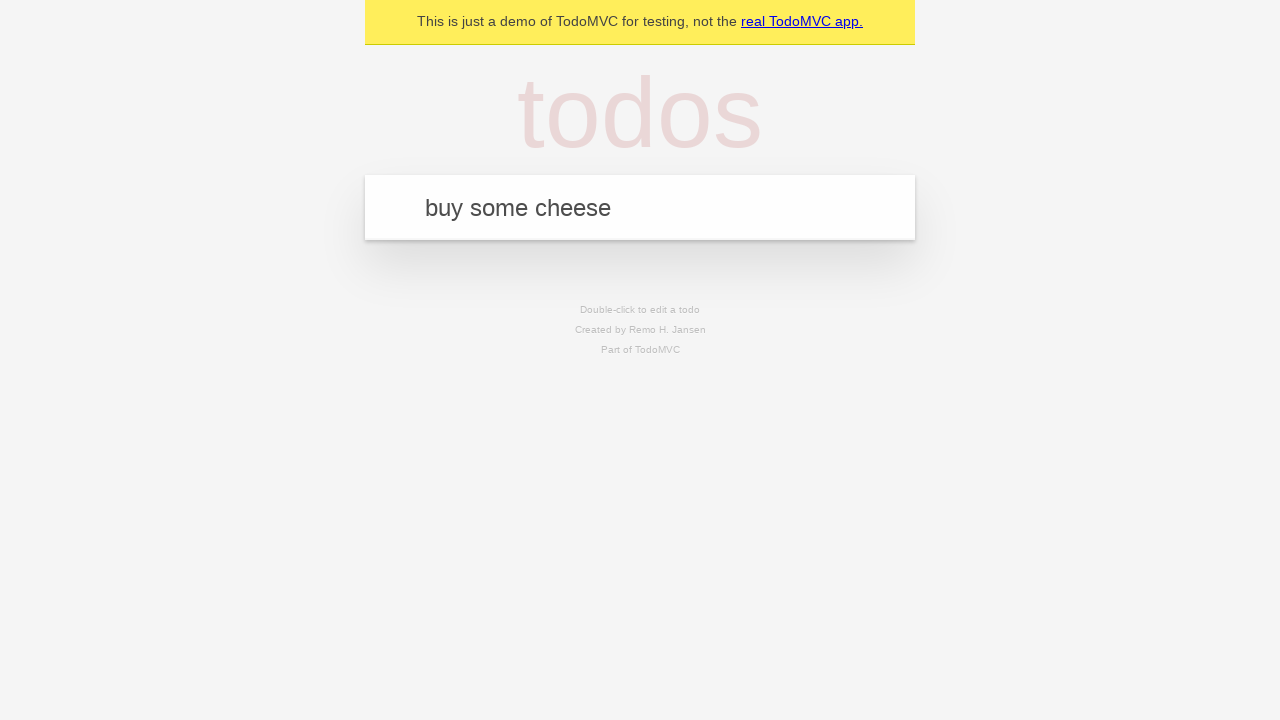

Pressed Enter to create first todo item on internal:attr=[placeholder="What needs to be done?"i]
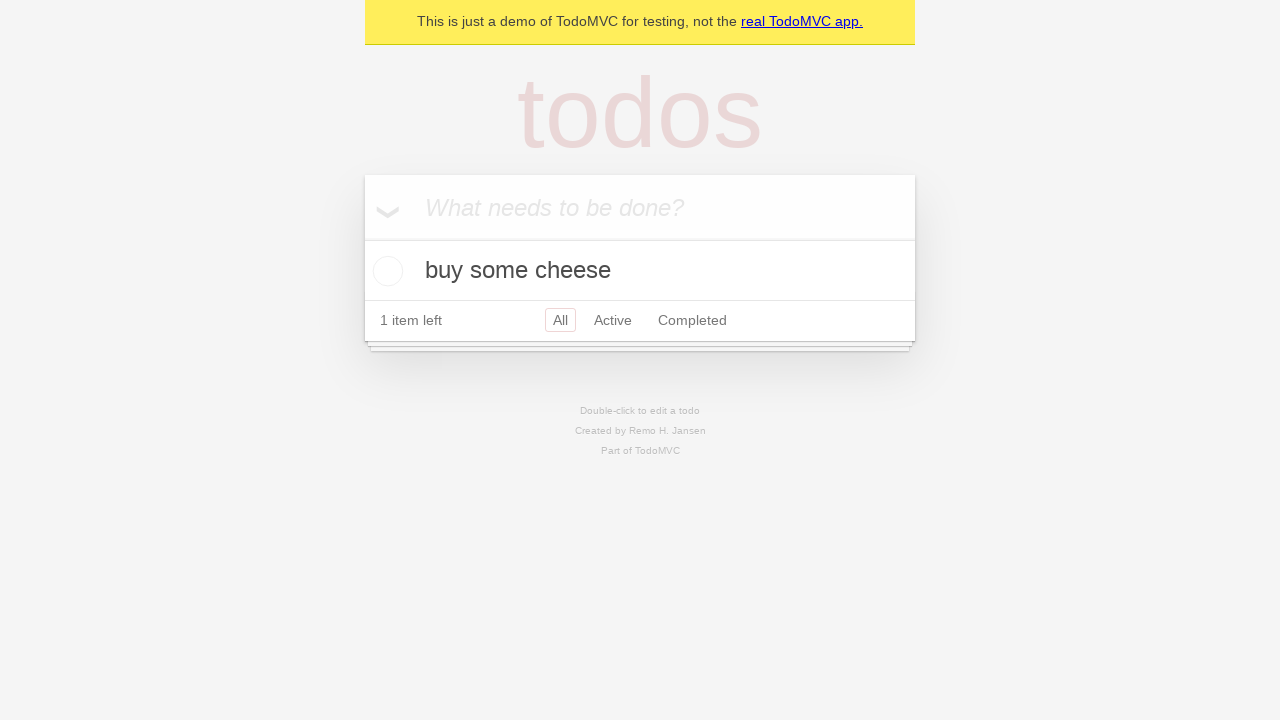

Filled input with 'feed the cat' on internal:attr=[placeholder="What needs to be done?"i]
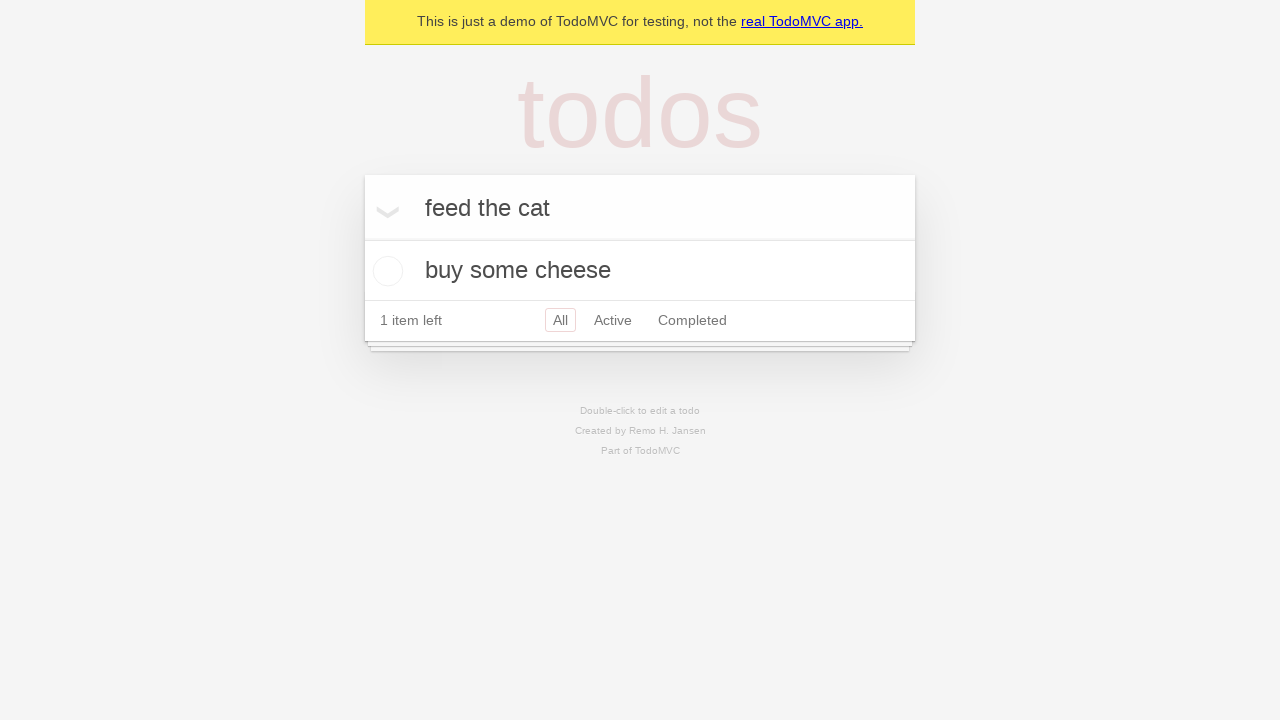

Pressed Enter to create second todo item on internal:attr=[placeholder="What needs to be done?"i]
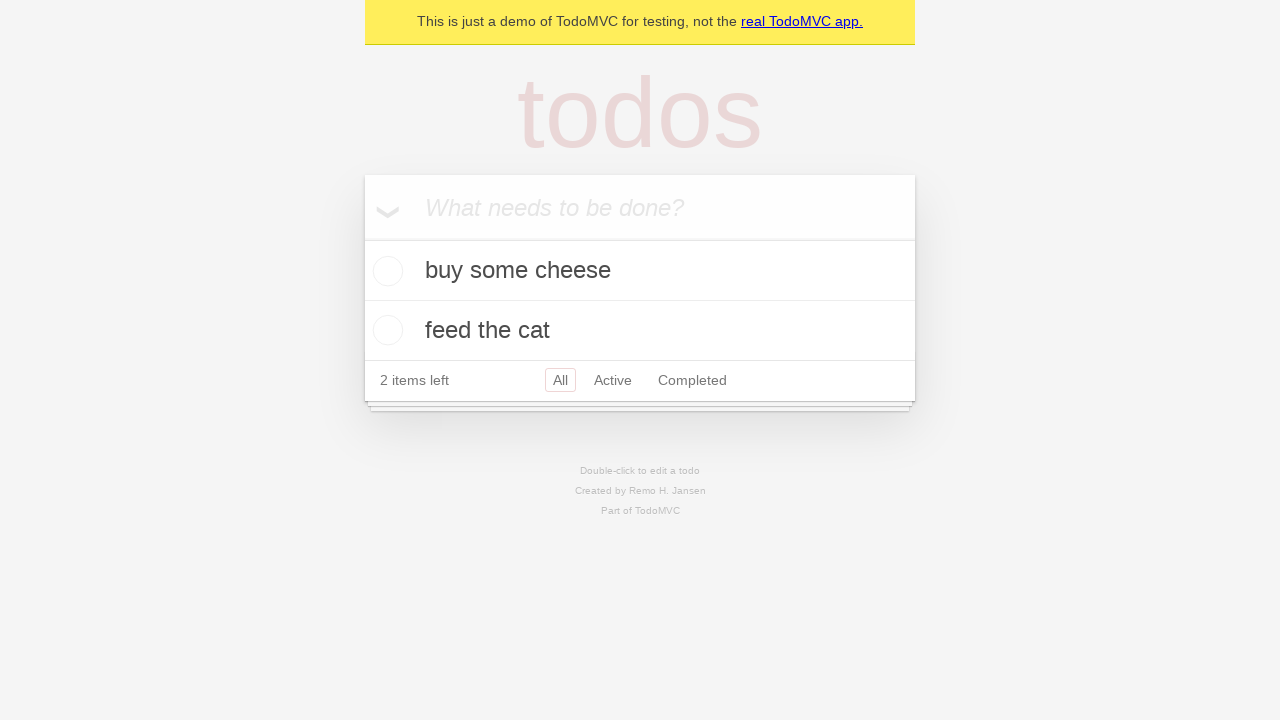

Waited for both todo items to be created
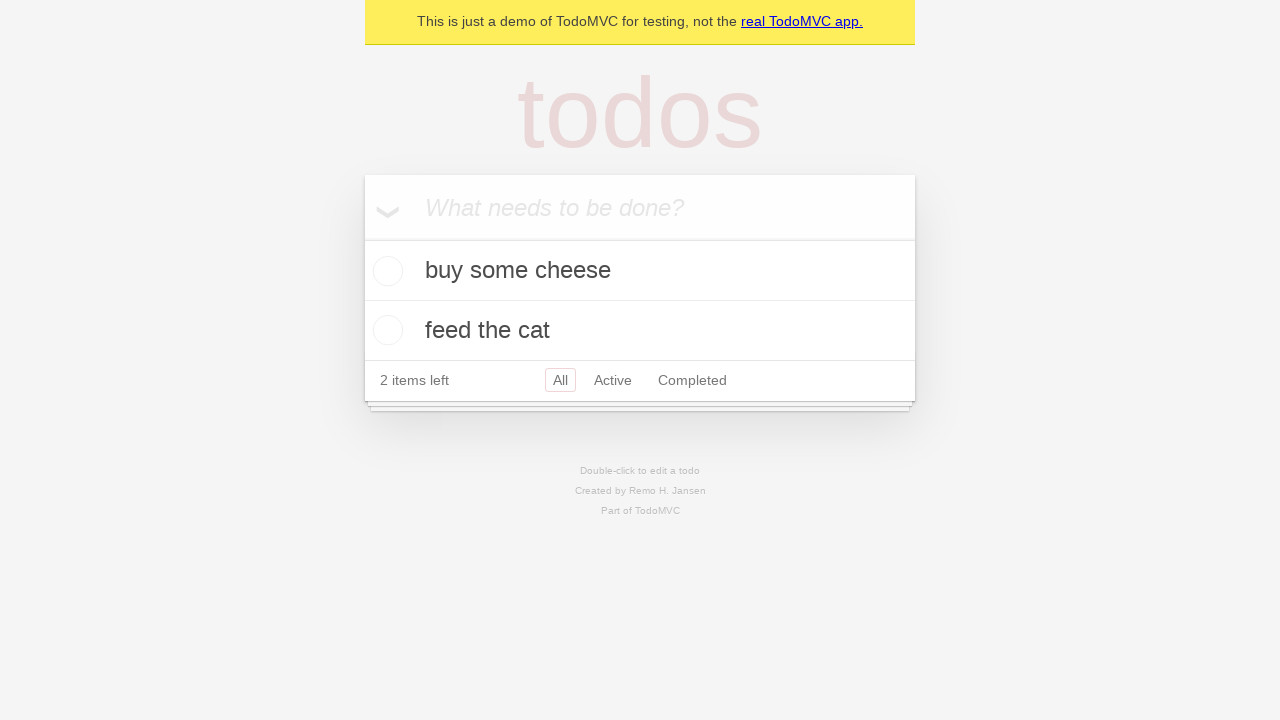

Located the first todo item
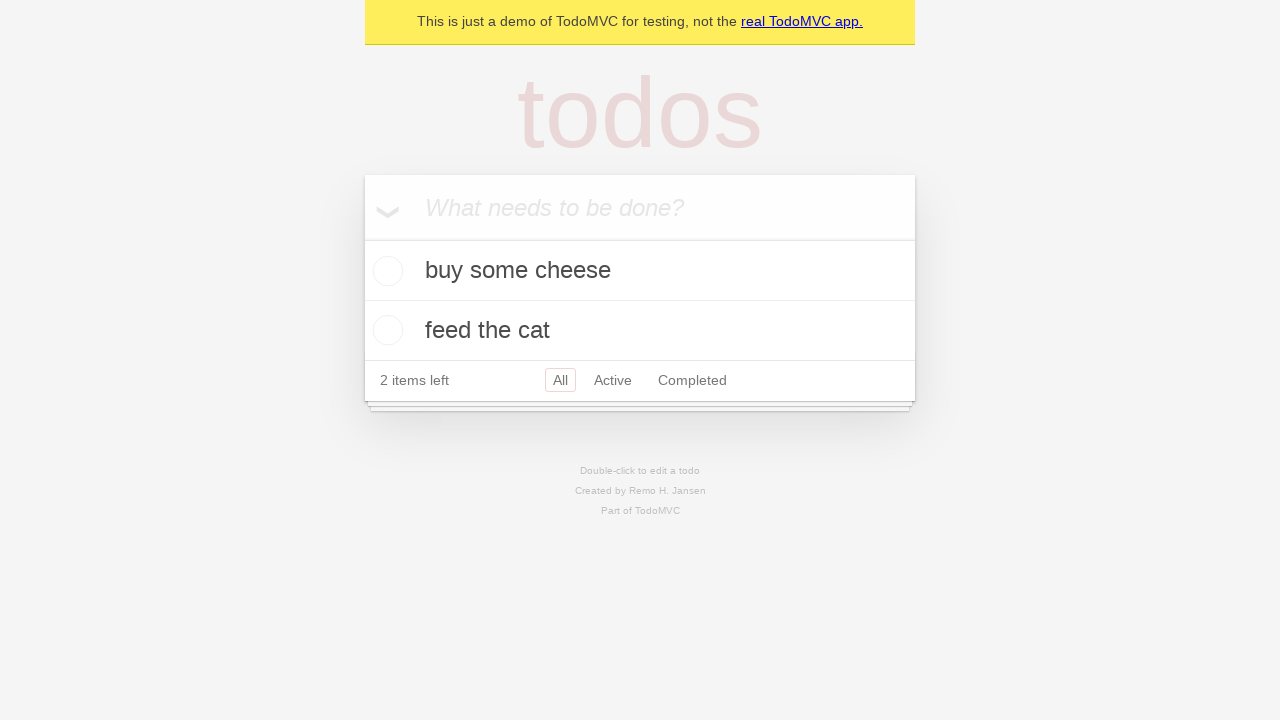

Located the checkbox for the first todo item
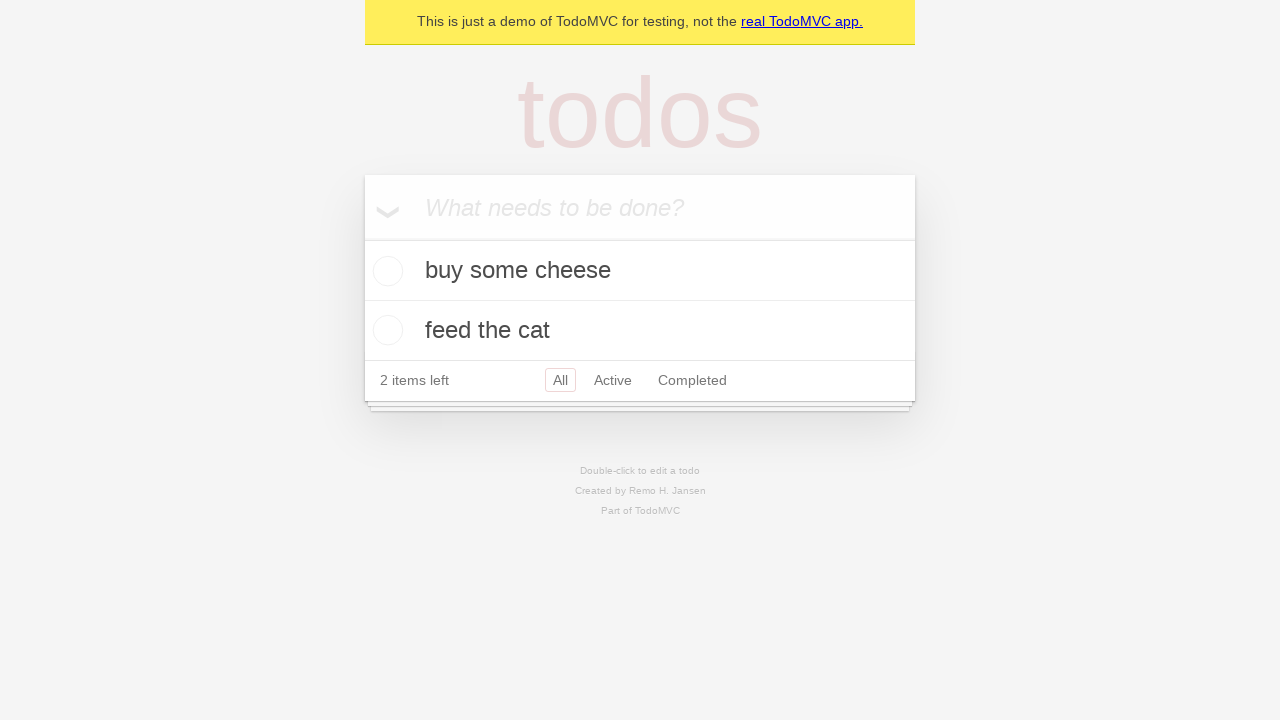

Checked the first todo item checkbox at (385, 271) on internal:testid=[data-testid="todo-item"s] >> nth=0 >> internal:role=checkbox
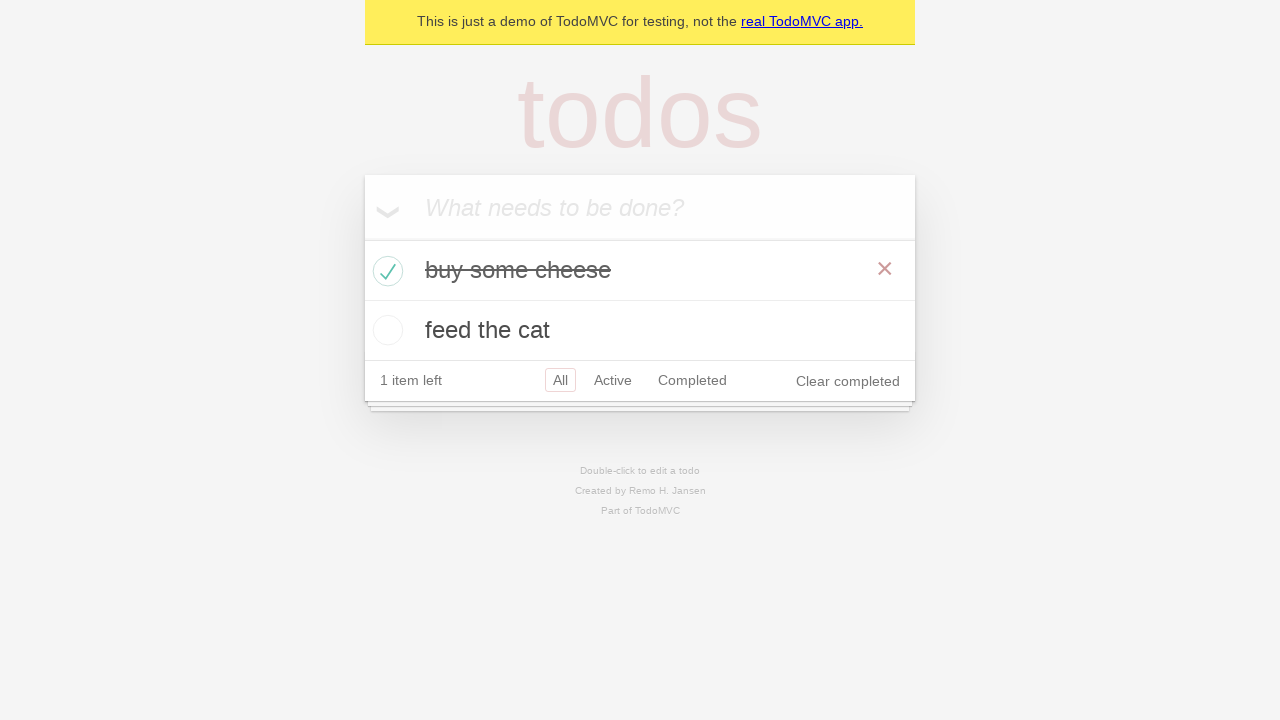

Waited 200ms for UI to update
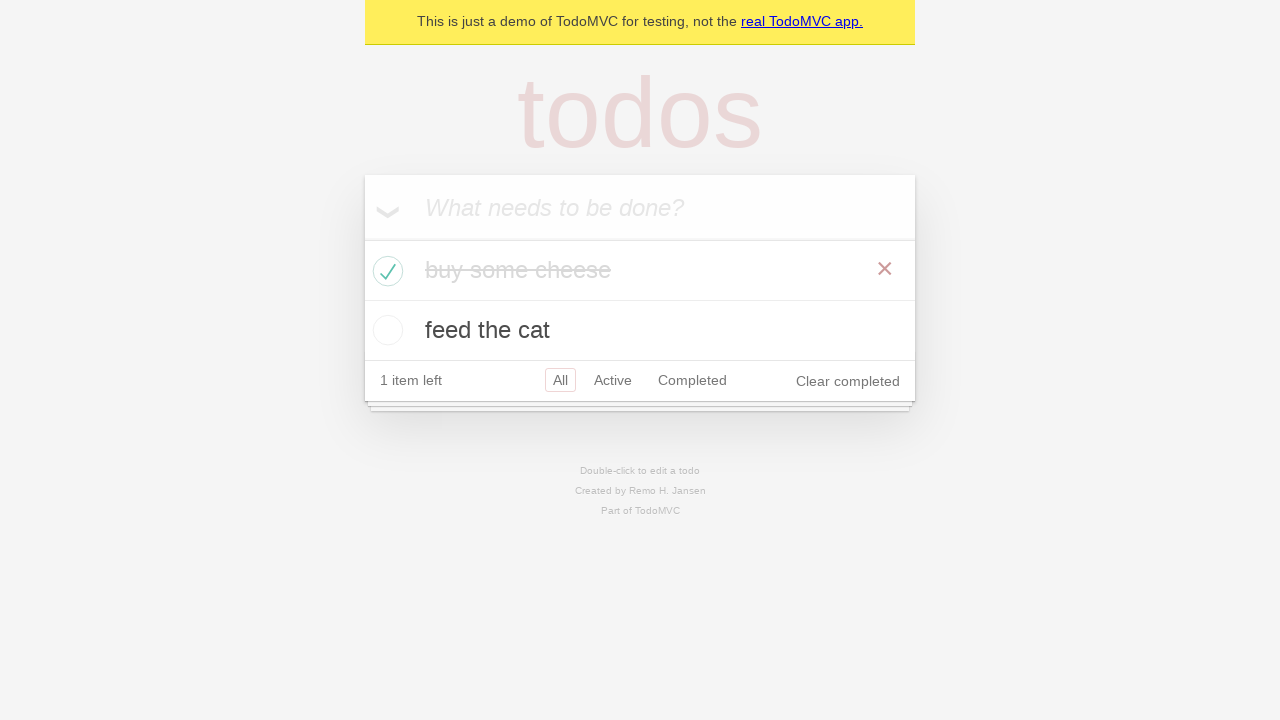

Unchecked the first todo item checkbox to mark as incomplete at (385, 271) on internal:testid=[data-testid="todo-item"s] >> nth=0 >> internal:role=checkbox
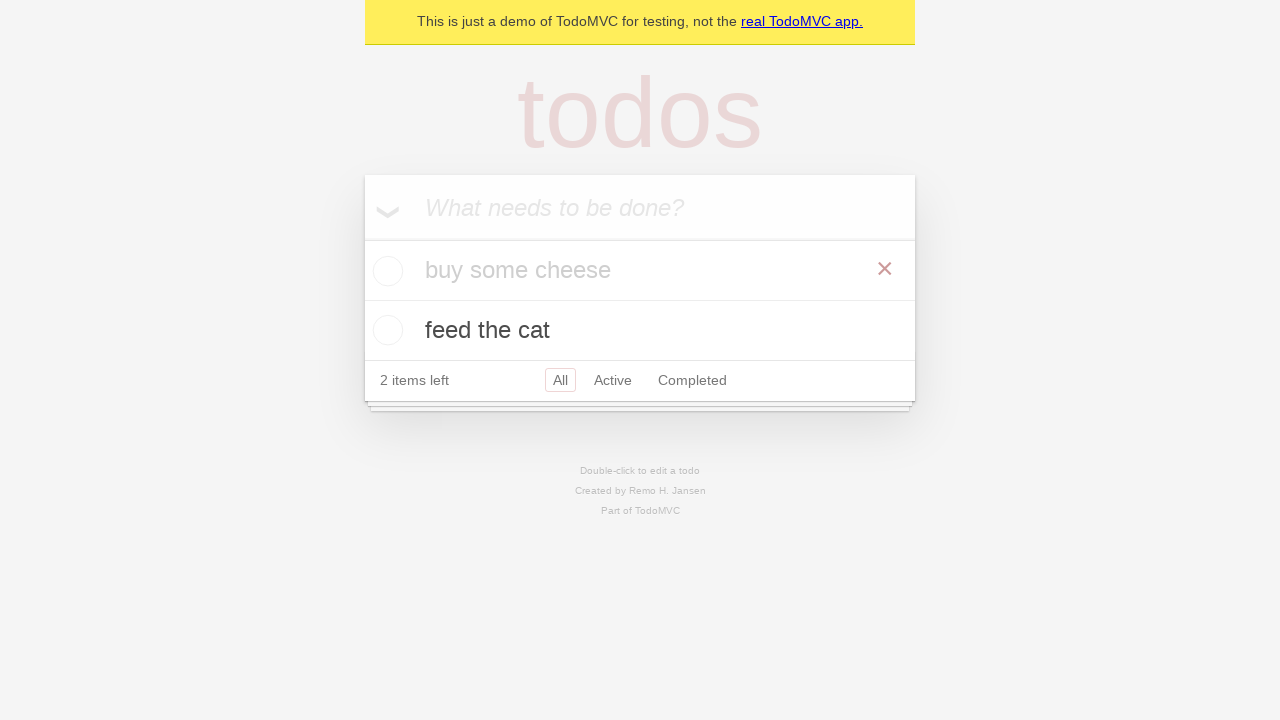

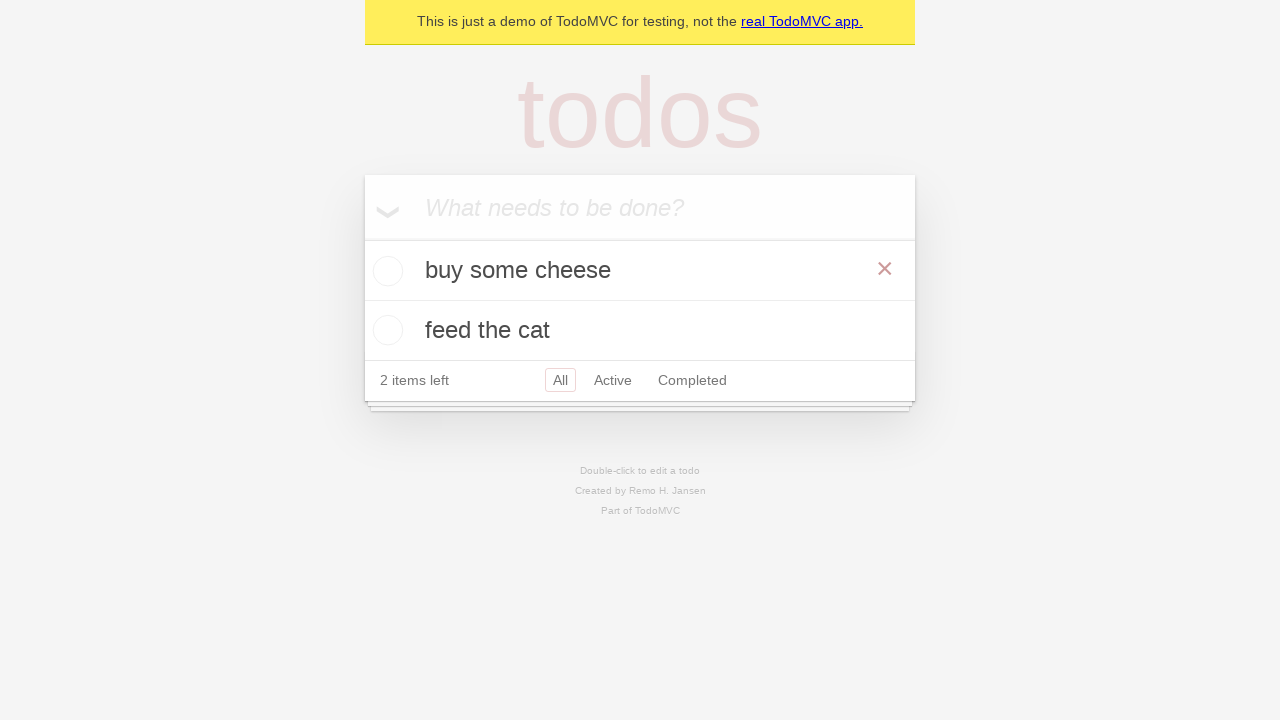